Tests a registration form by filling all required input fields with data and submitting the form, then verifies successful registration by checking for a congratulations message.

Starting URL: http://suninjuly.github.io/registration1.html

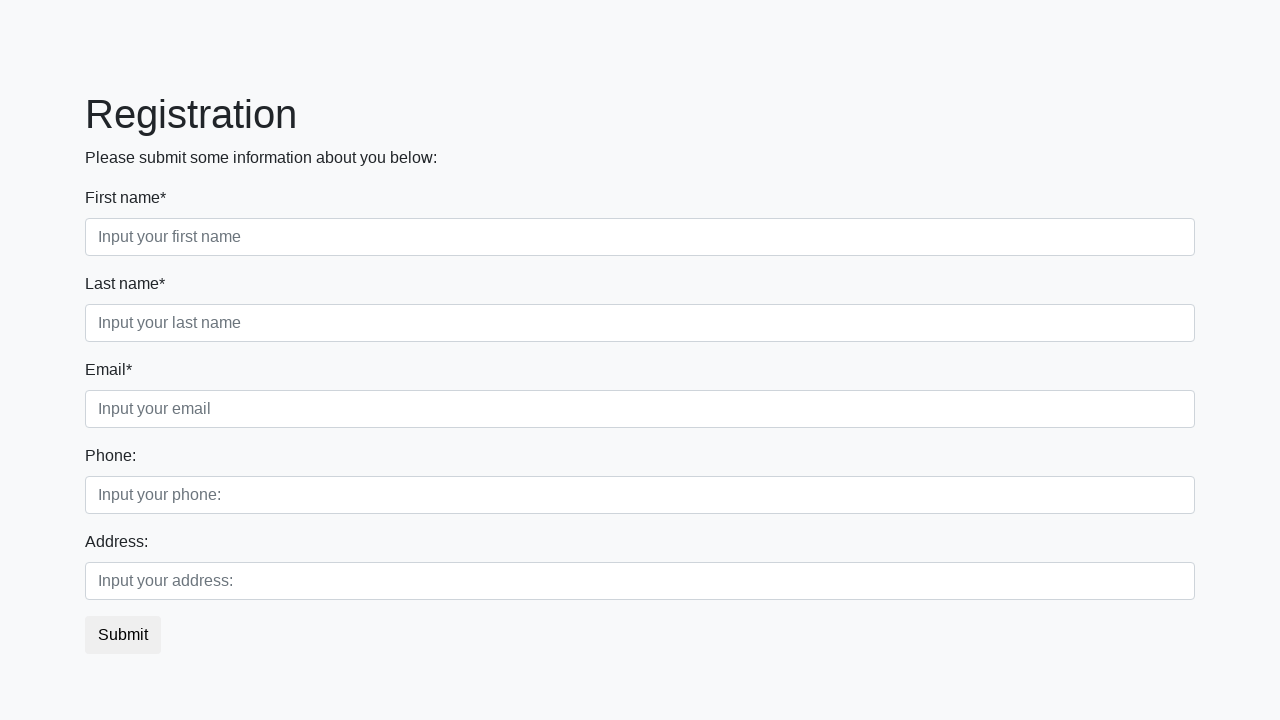

Located all required input fields on registration form
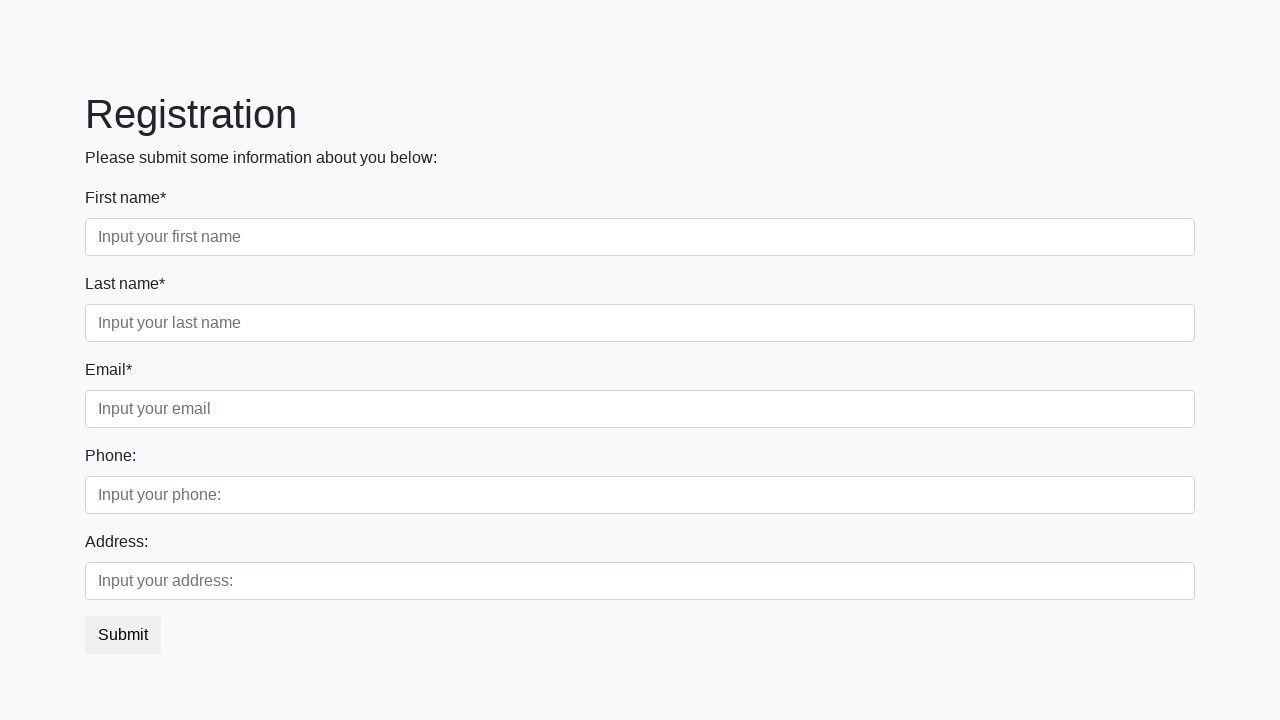

Filled required input field 1 with test data on input:required >> nth=0
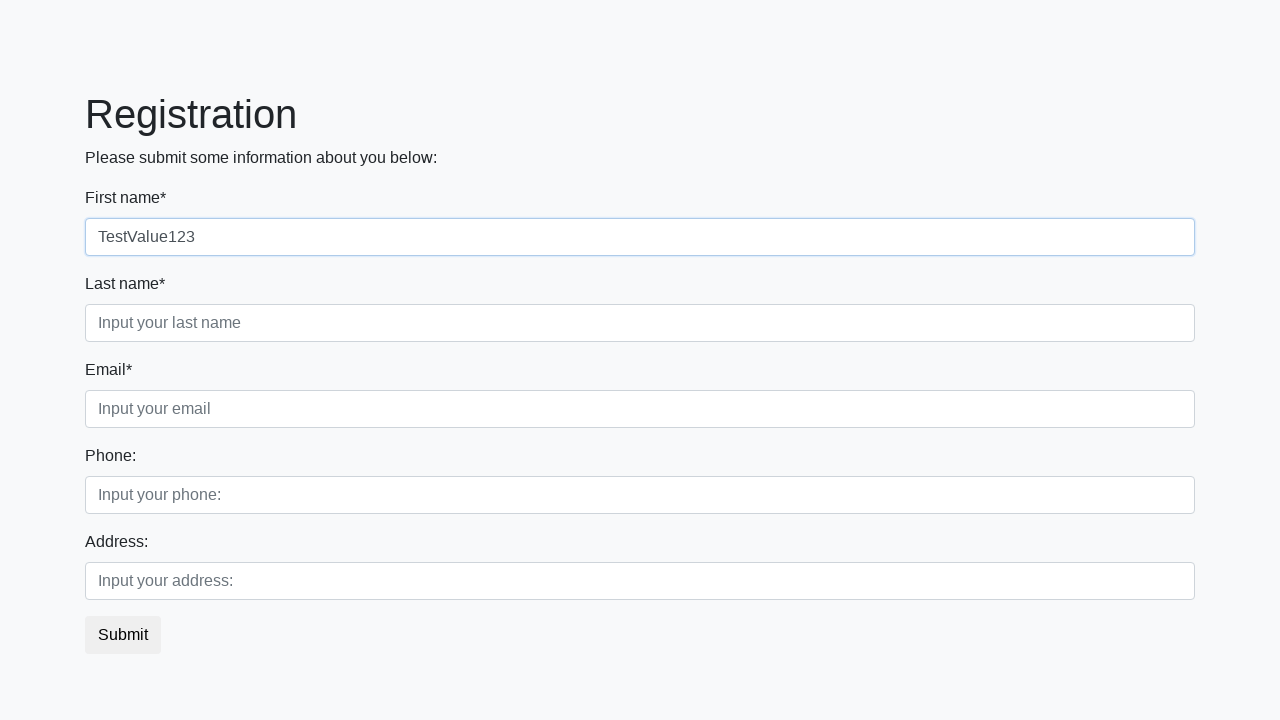

Filled required input field 2 with test data on input:required >> nth=1
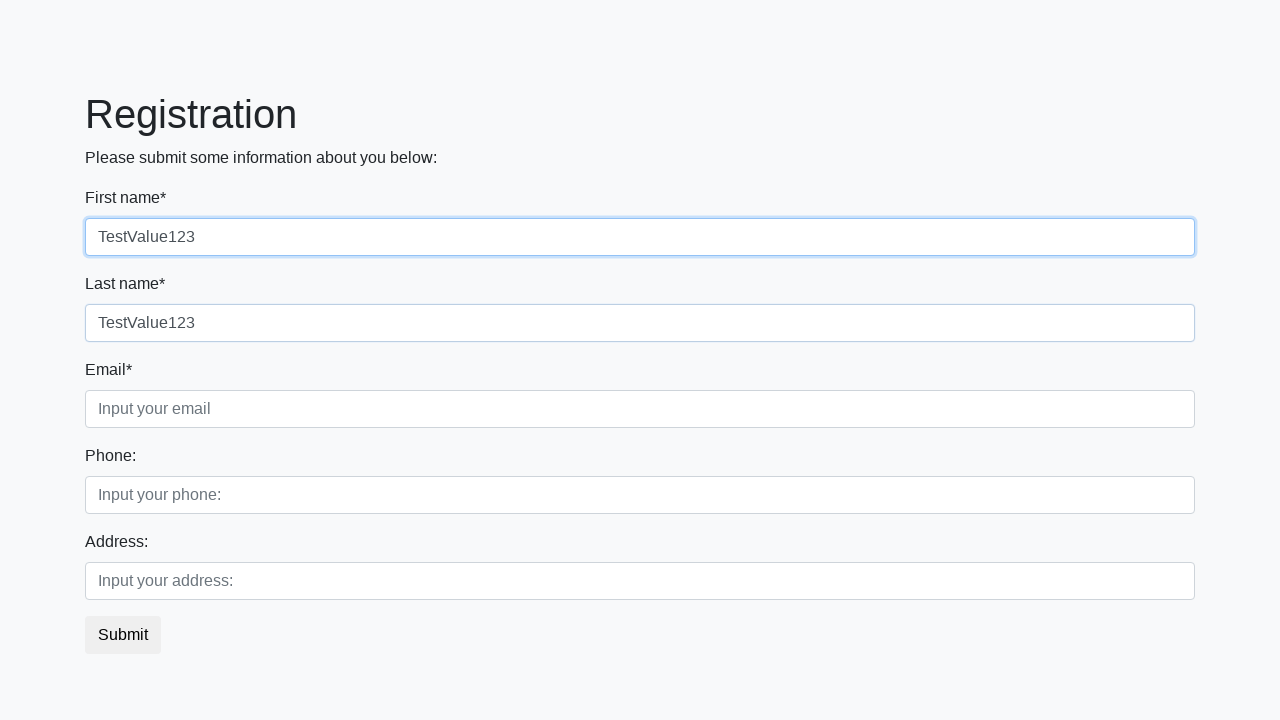

Filled required input field 3 with test data on input:required >> nth=2
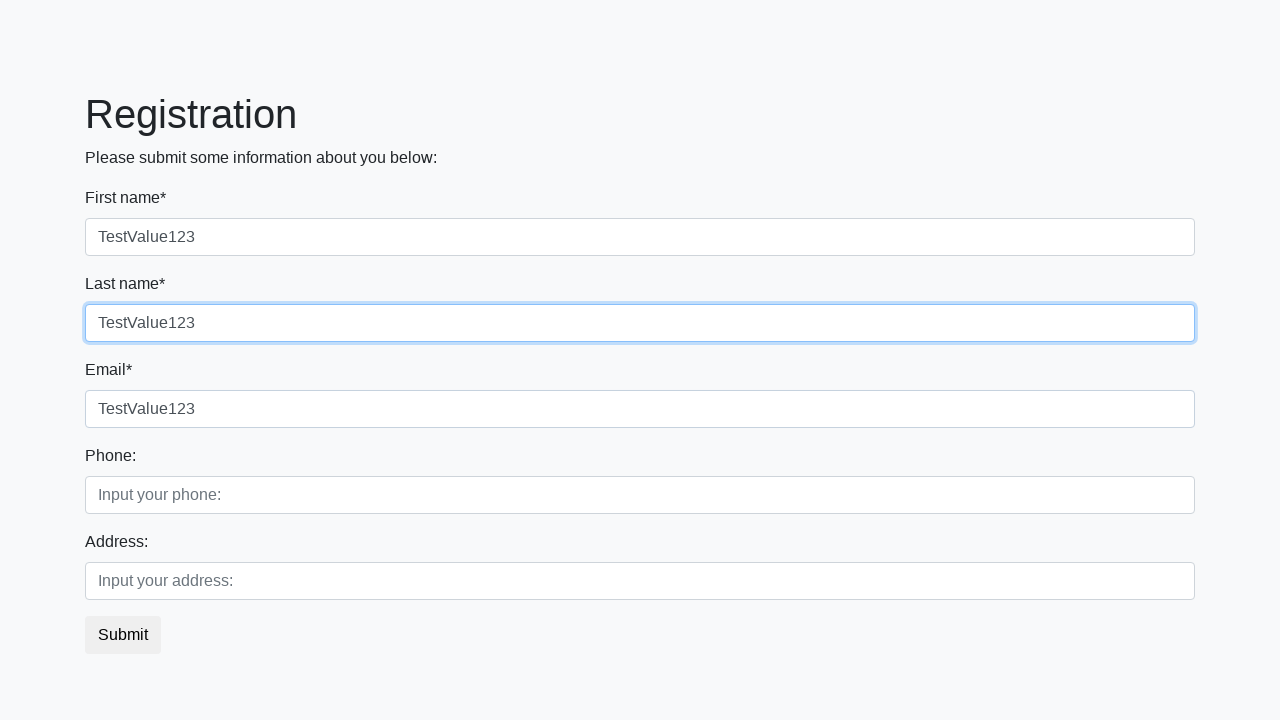

Clicked submit button to register at (123, 635) on button.btn
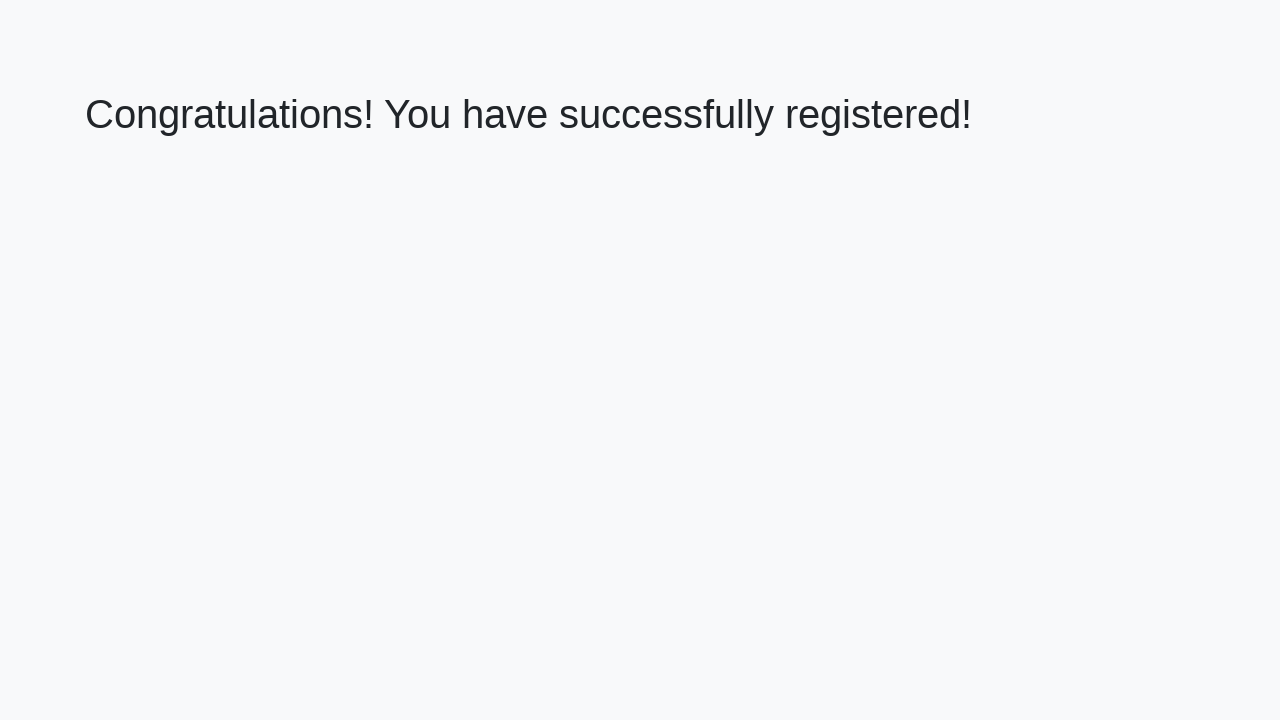

Success message heading loaded
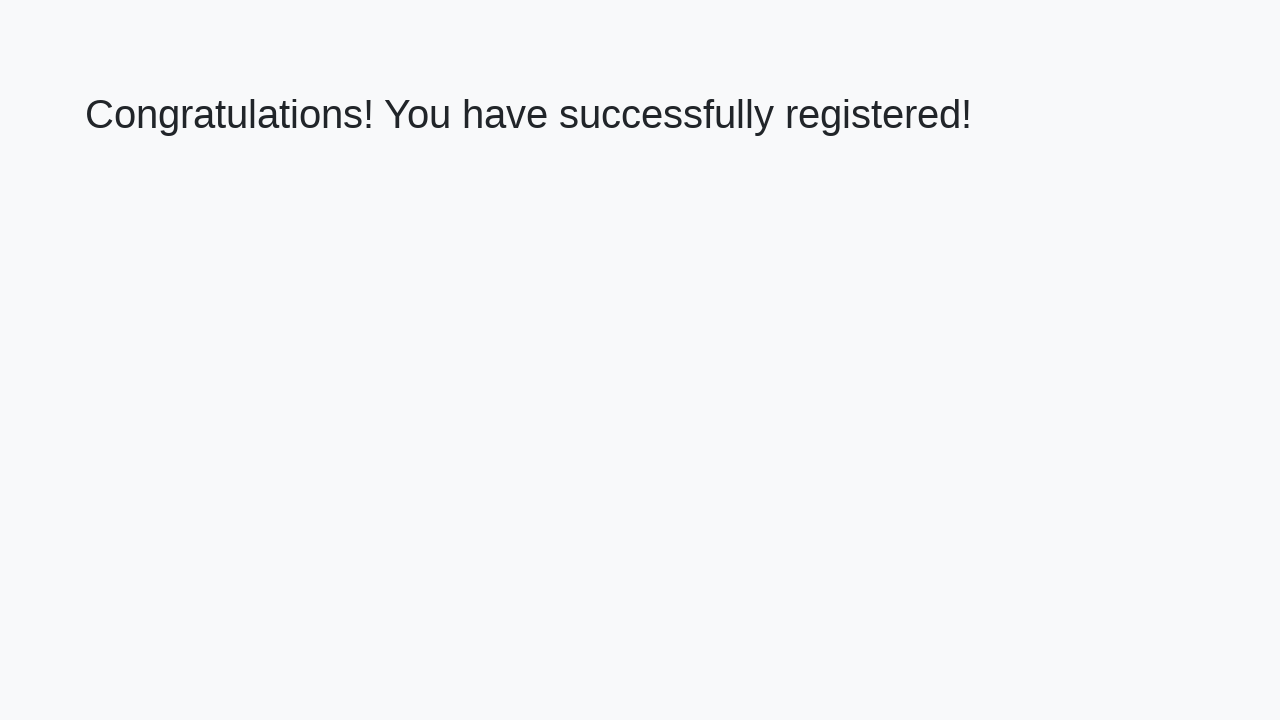

Retrieved congratulations message text
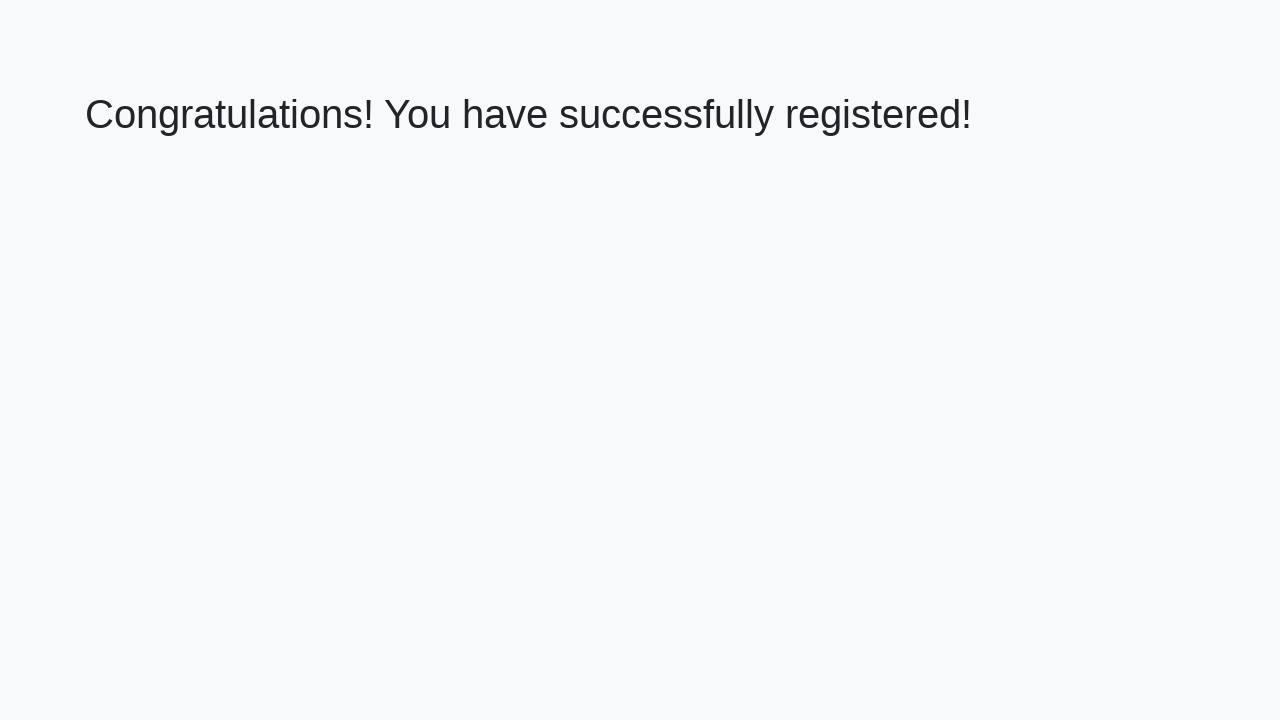

Verified registration success - congratulations message matches expected text
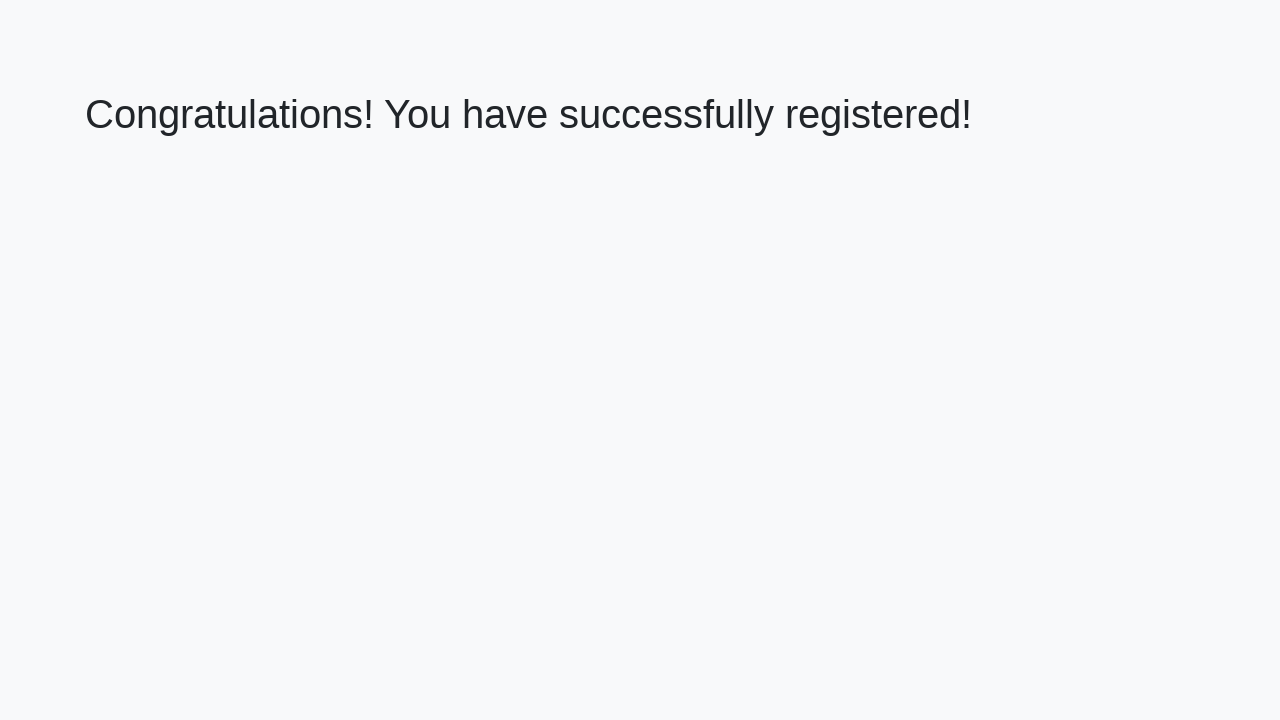

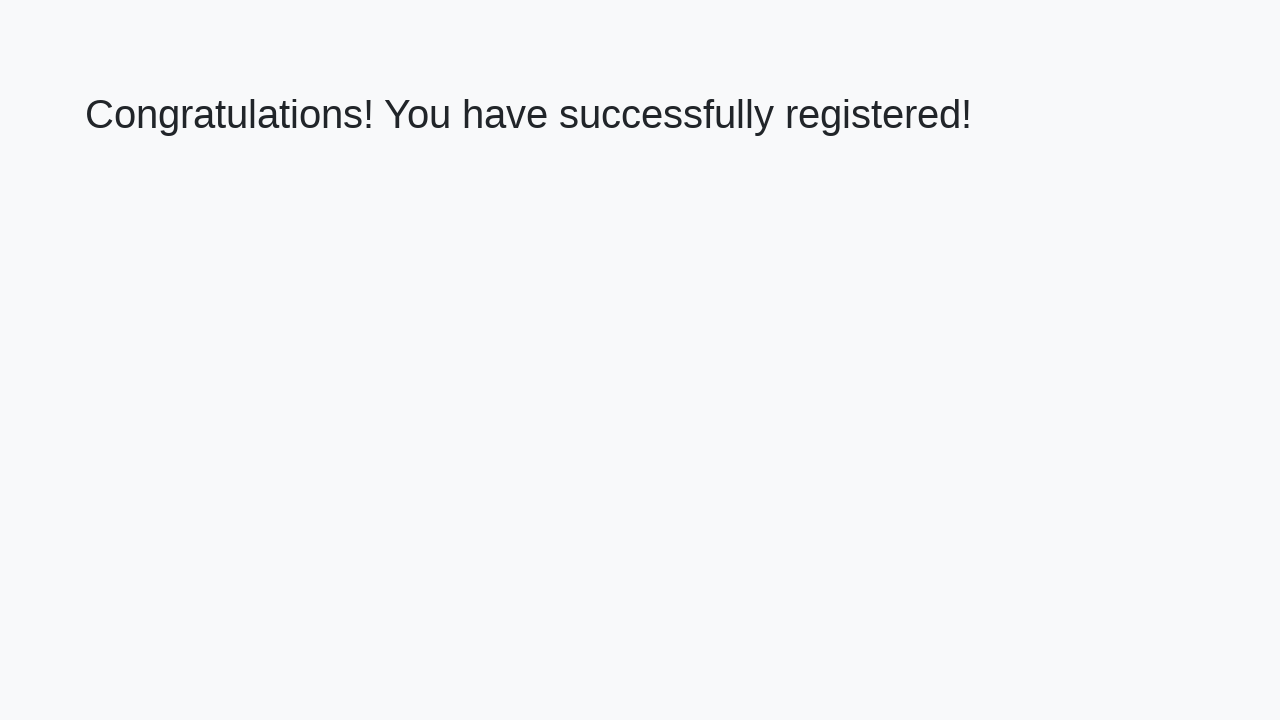